Tests browser navigation by navigating from the homepage to a catalog page and verifying the page title changes correctly.

Starting URL: https://yantrakeramika.ru/

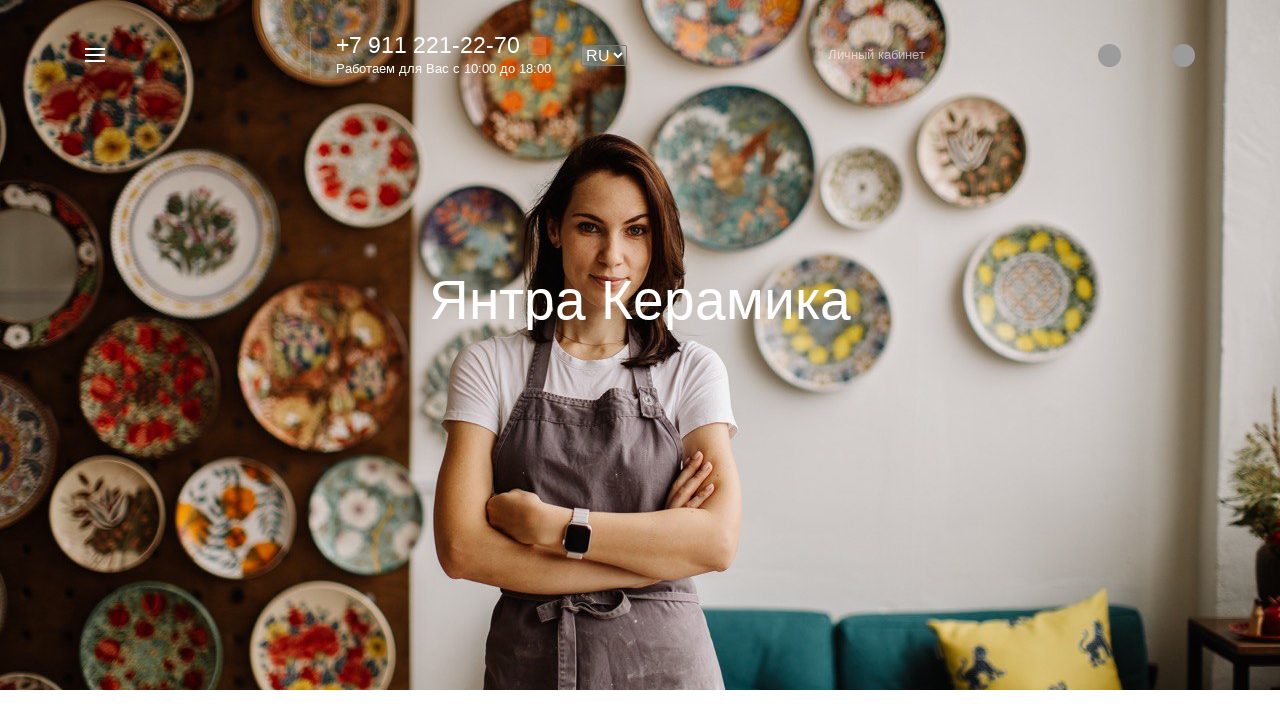

Navigated to catalog page at https://yantrakeramika.ru/catalog/Tarelki/
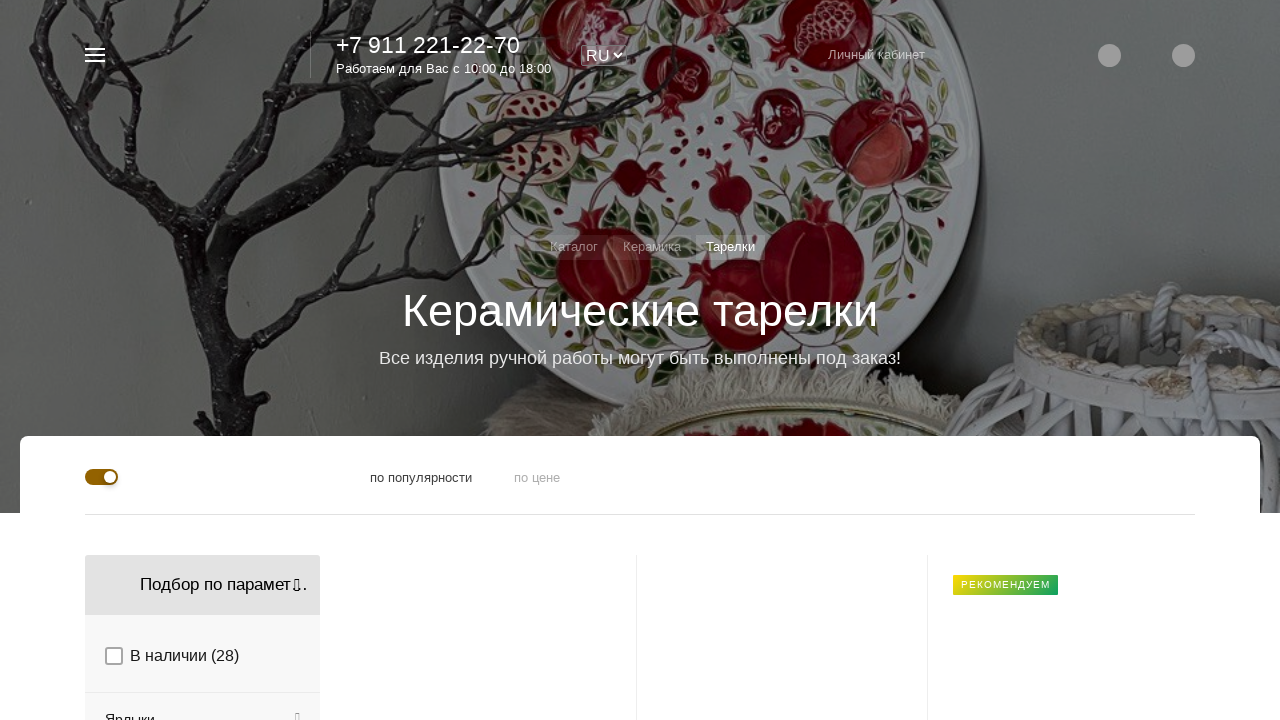

Verified page title is 'Керамические тарелки в подарок, под заказ и в наличии'
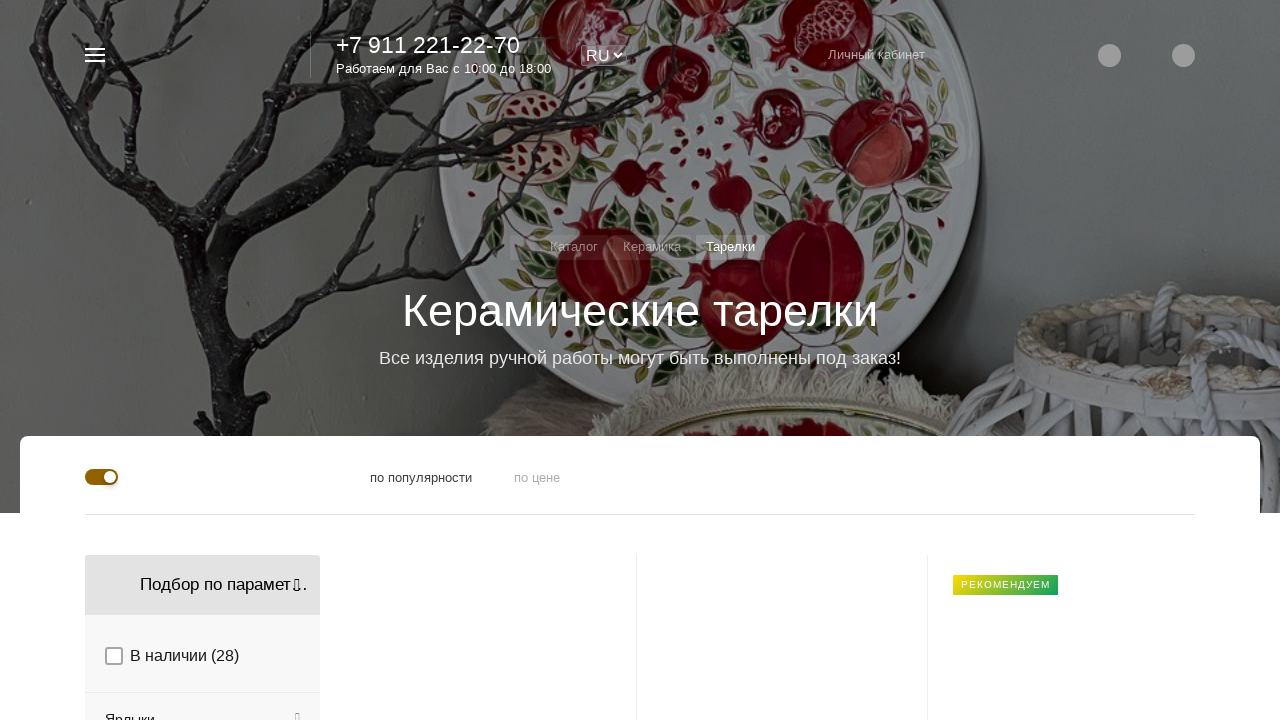

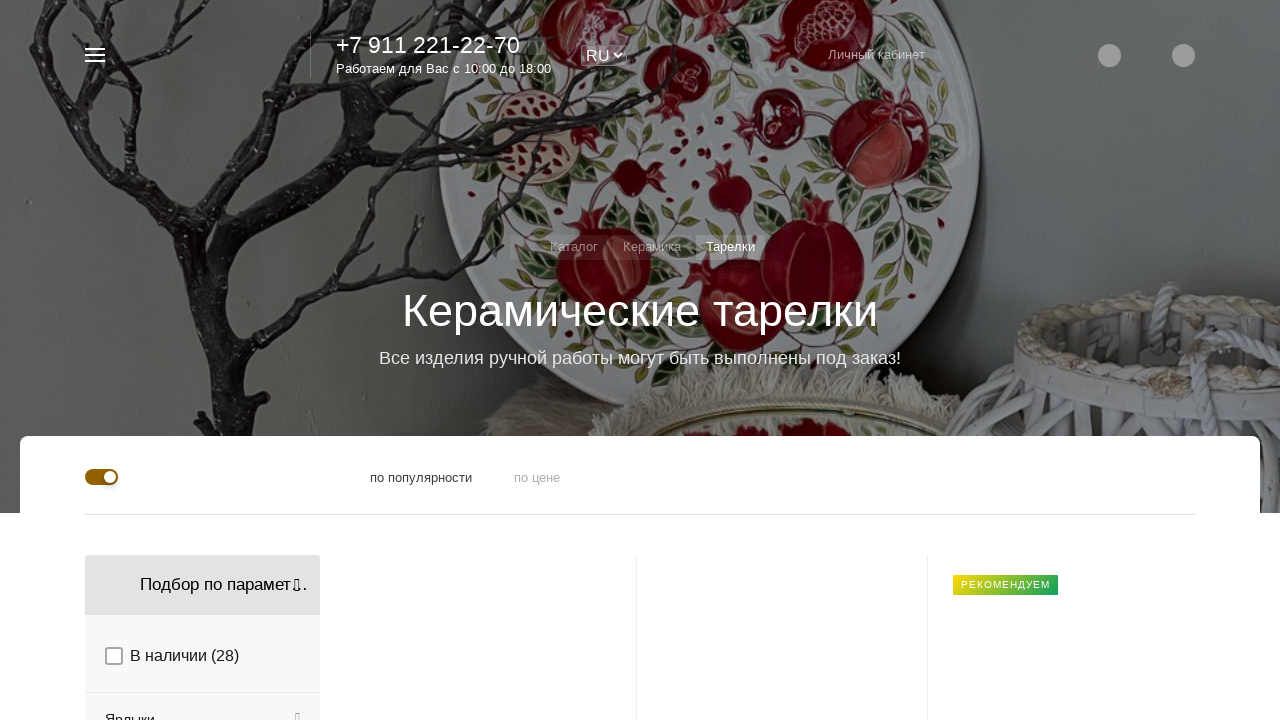